Tests the VAT calculator by entering a pre-tax amount value into the calculator input field

Starting URL: https://www.calculator.net/vat-calculator.html

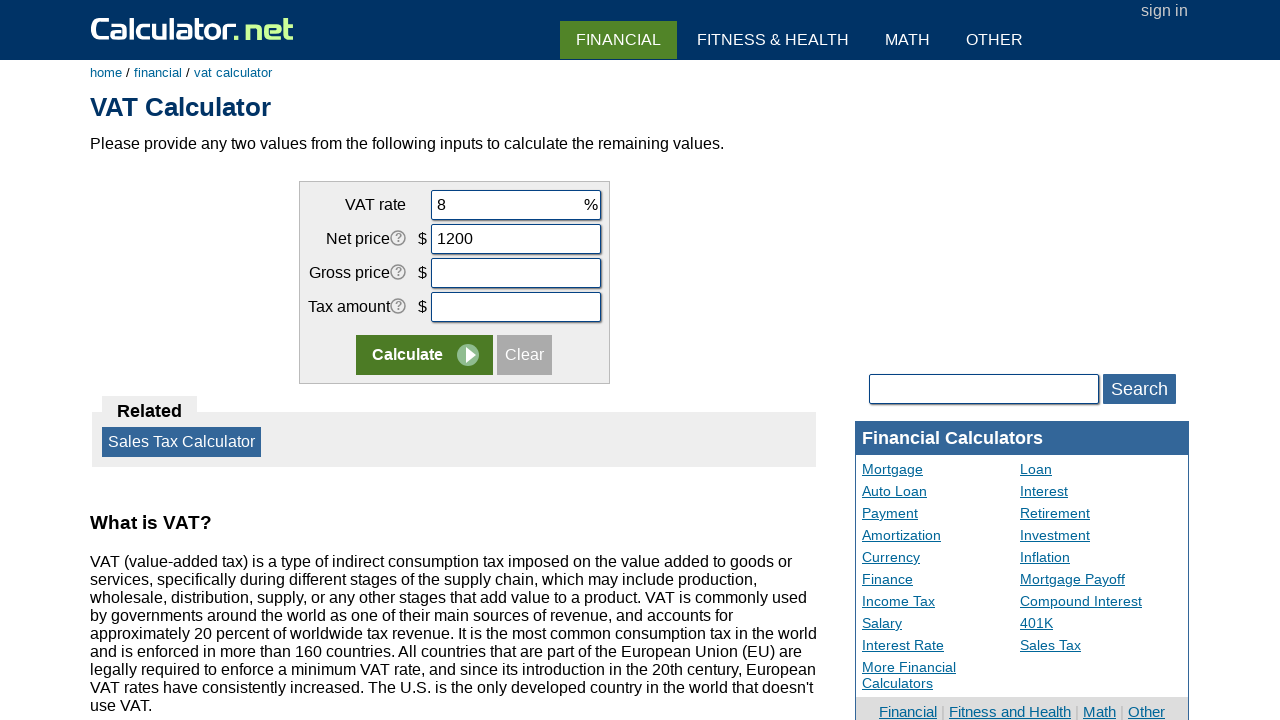

Filled beforetax input field with '25' on input[name='beforetax']
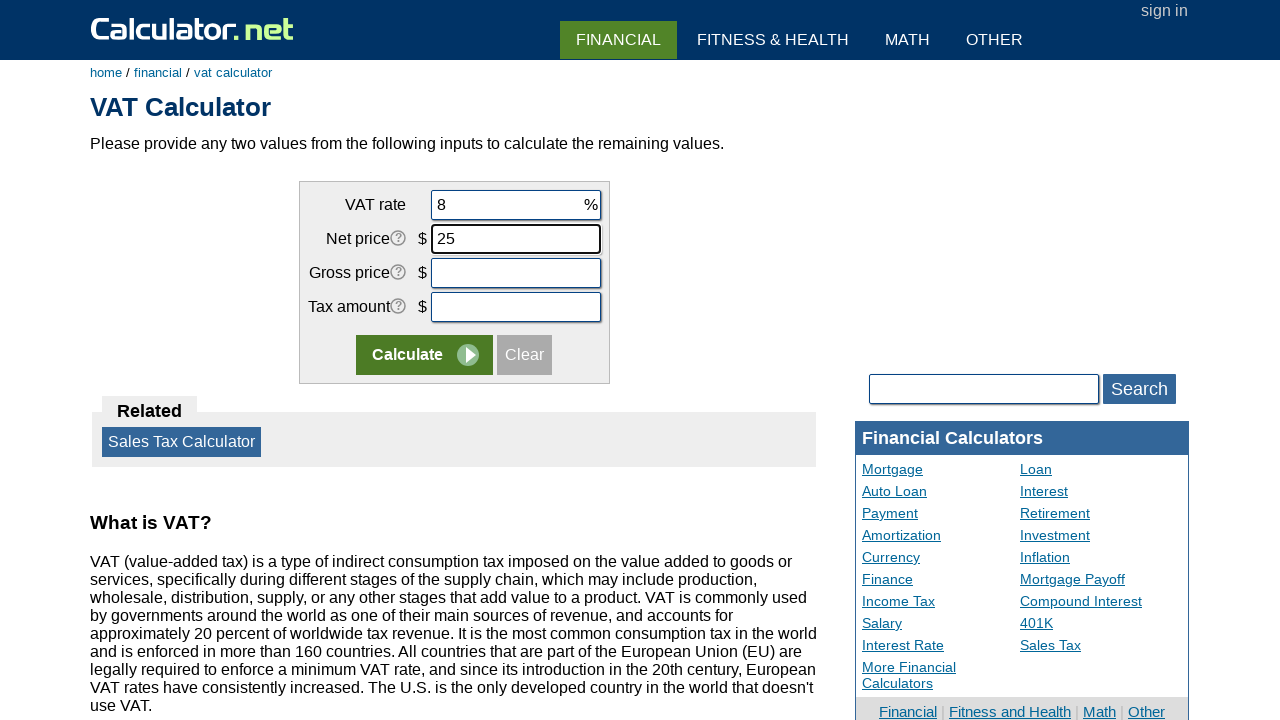

Final price field became visible, confirming form is interactive
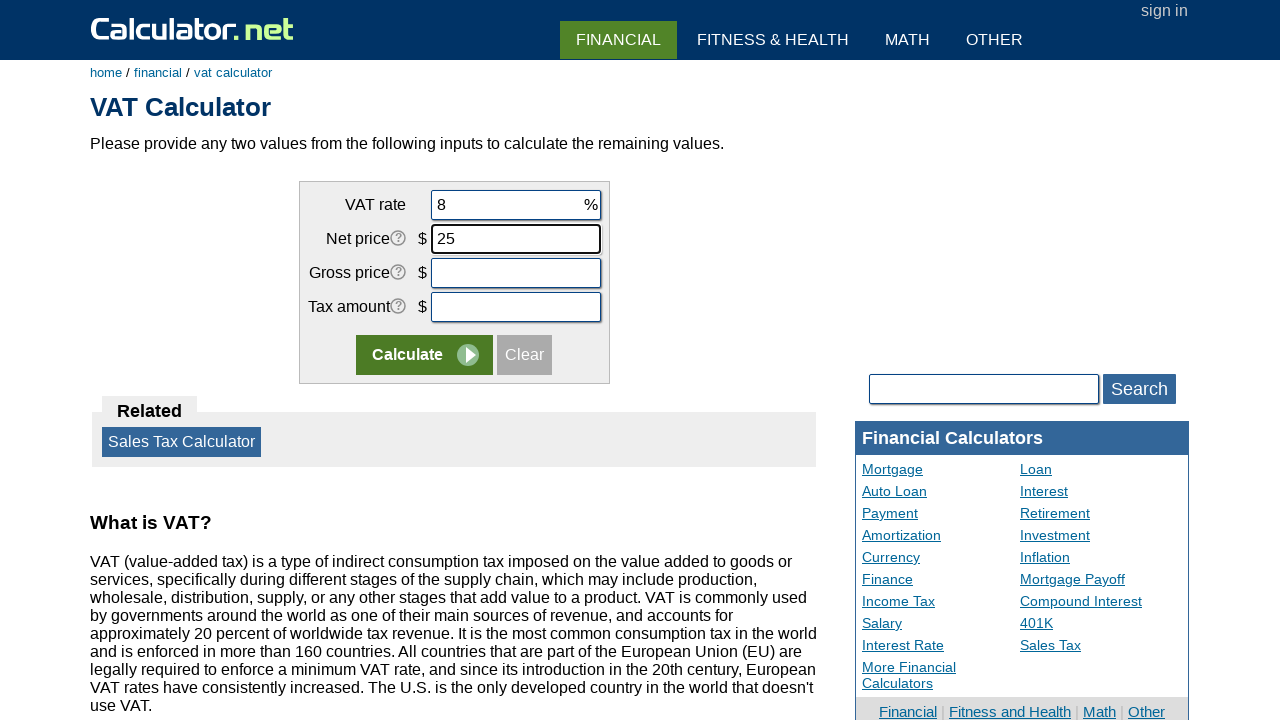

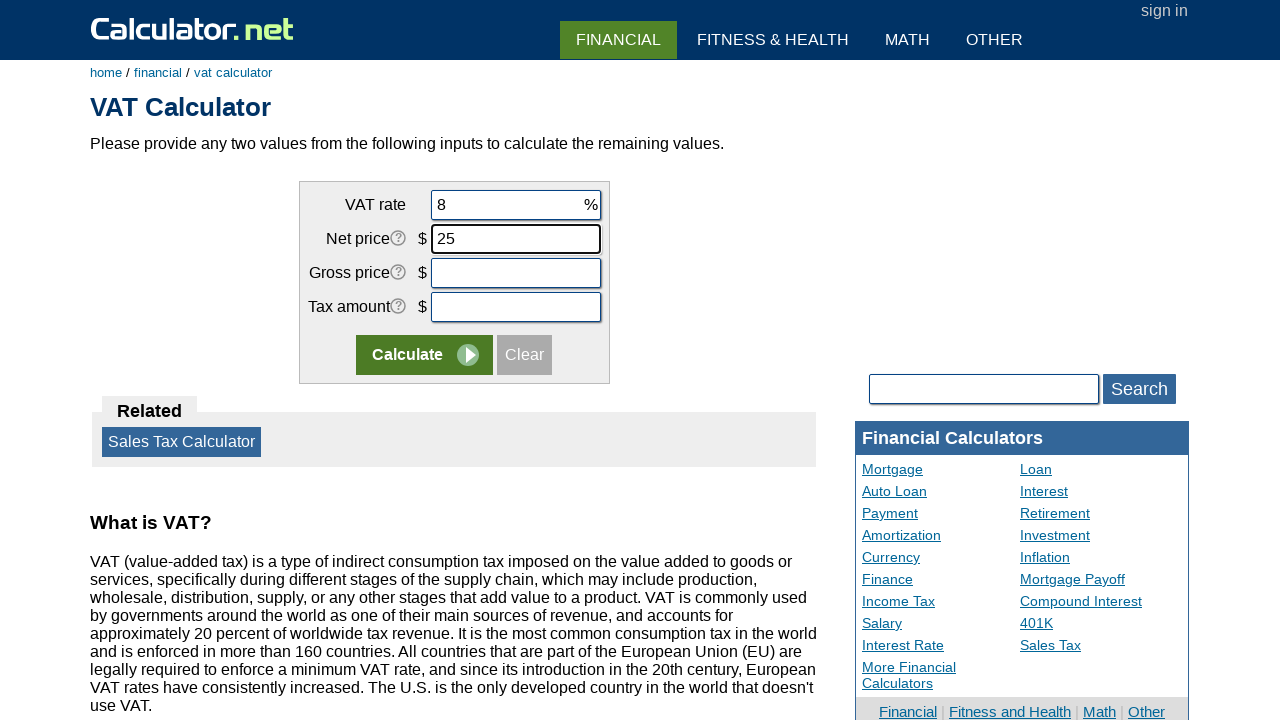